Tests a form that requires extracting a value from an element's attribute, calculating a mathematical result, filling it into an input field, selecting a checkbox and radio button, then submitting the form.

Starting URL: http://suninjuly.github.io/get_attribute.html

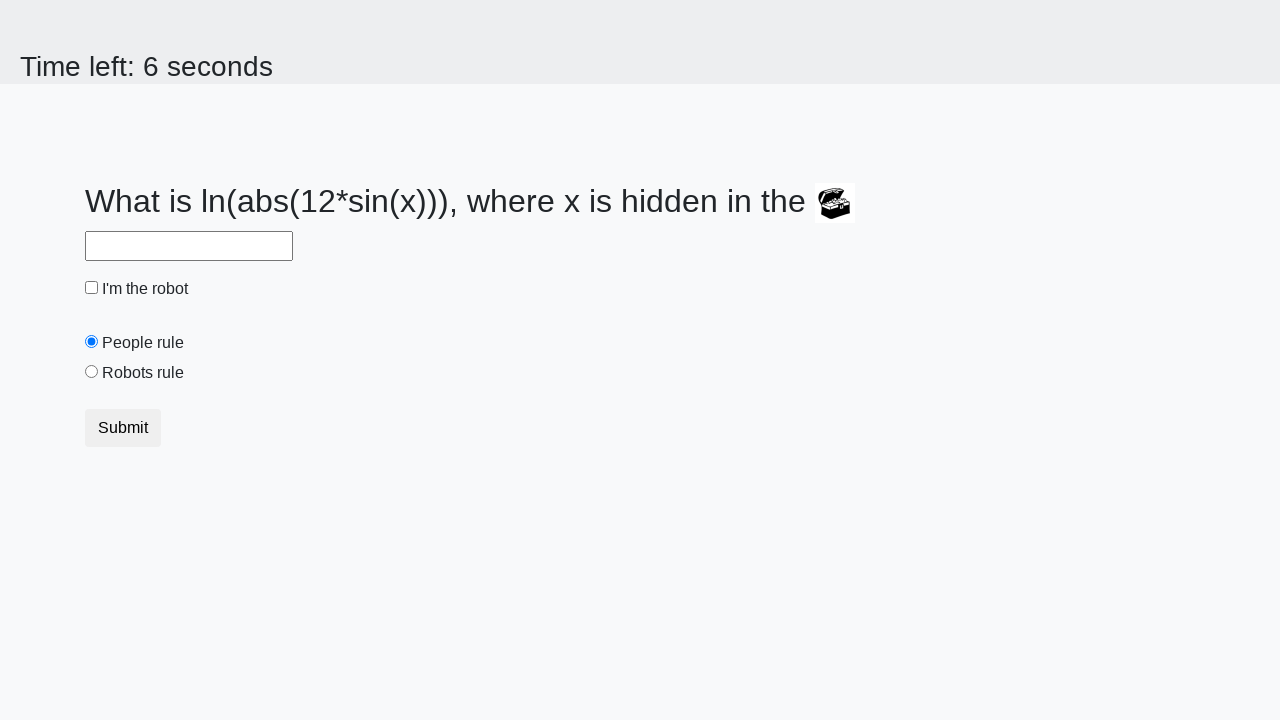

Extracted 'valuex' attribute from treasure image element
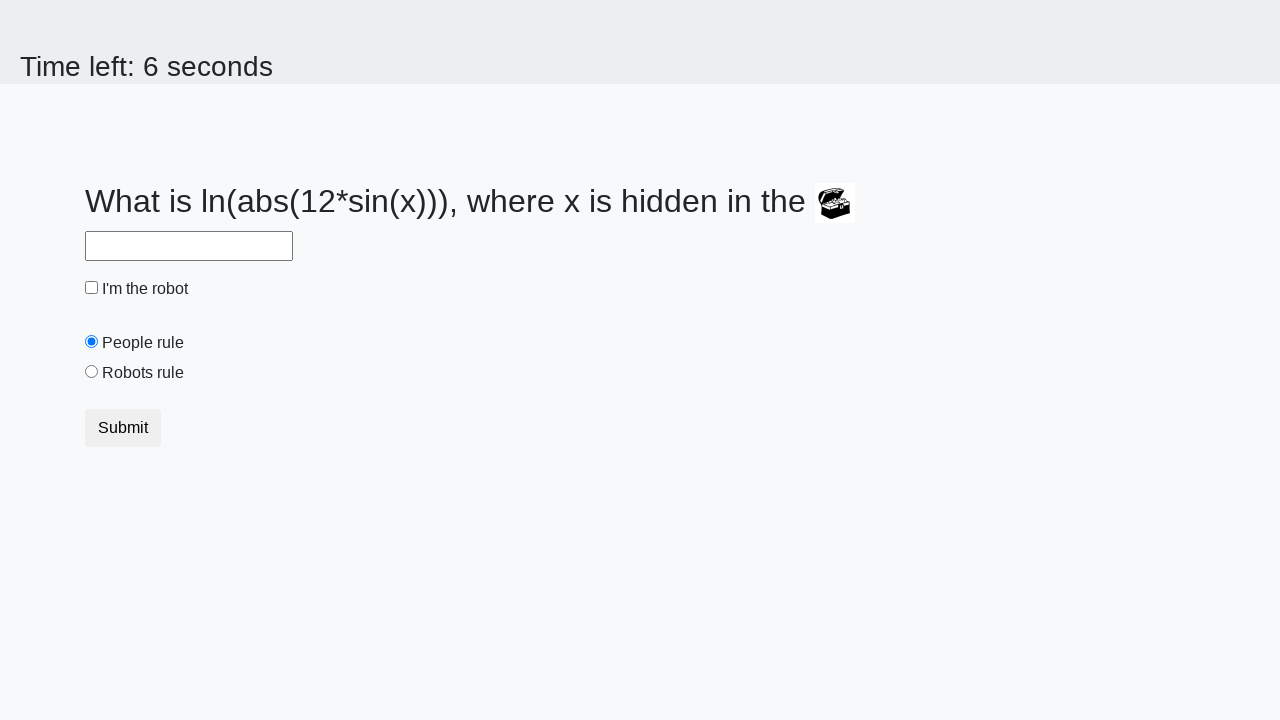

Calculated mathematical result: 1.6730471953320816
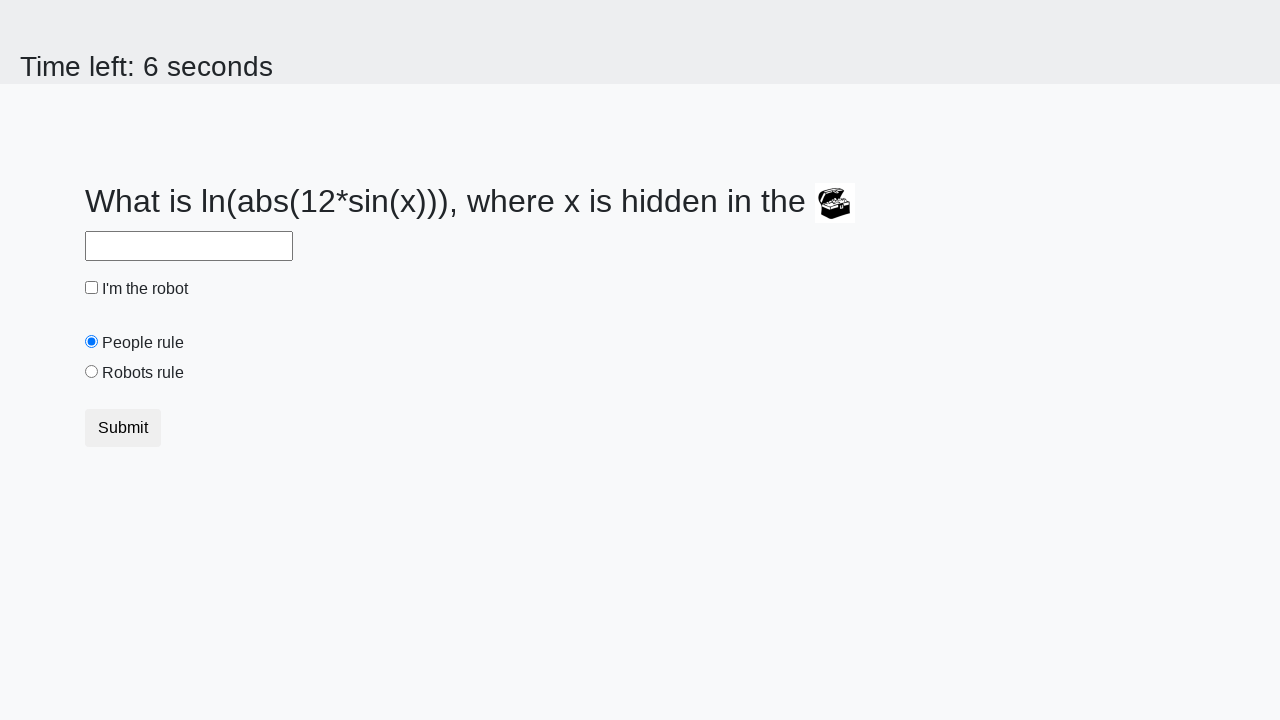

Filled calculated value into answer field on #answer
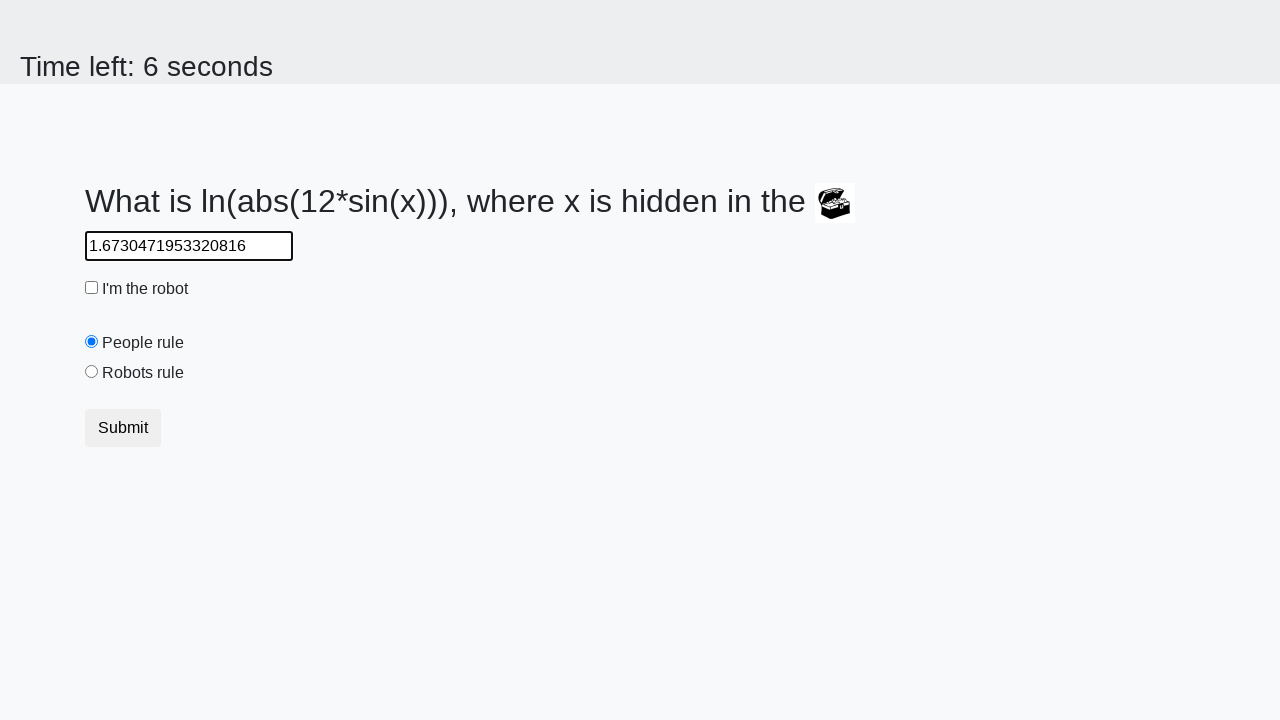

Clicked robot checkbox at (92, 288) on #robotCheckbox
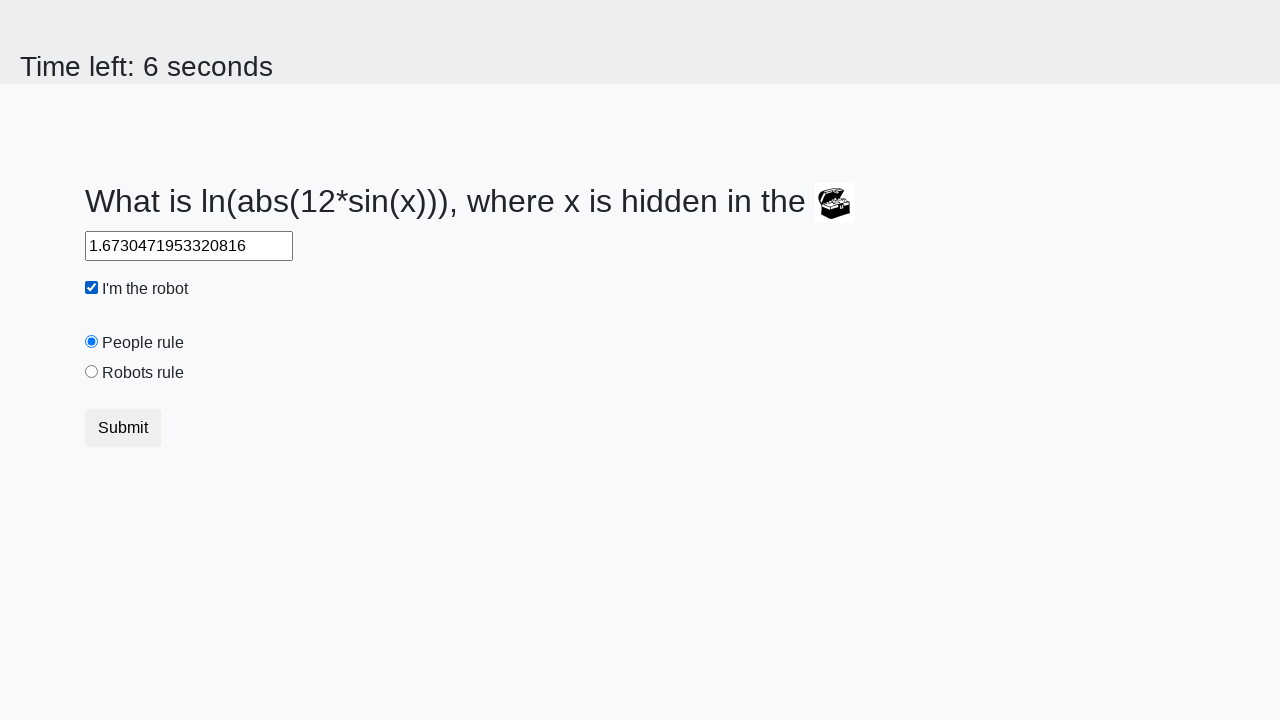

Clicked robots rule radio button at (92, 372) on #robotsRule
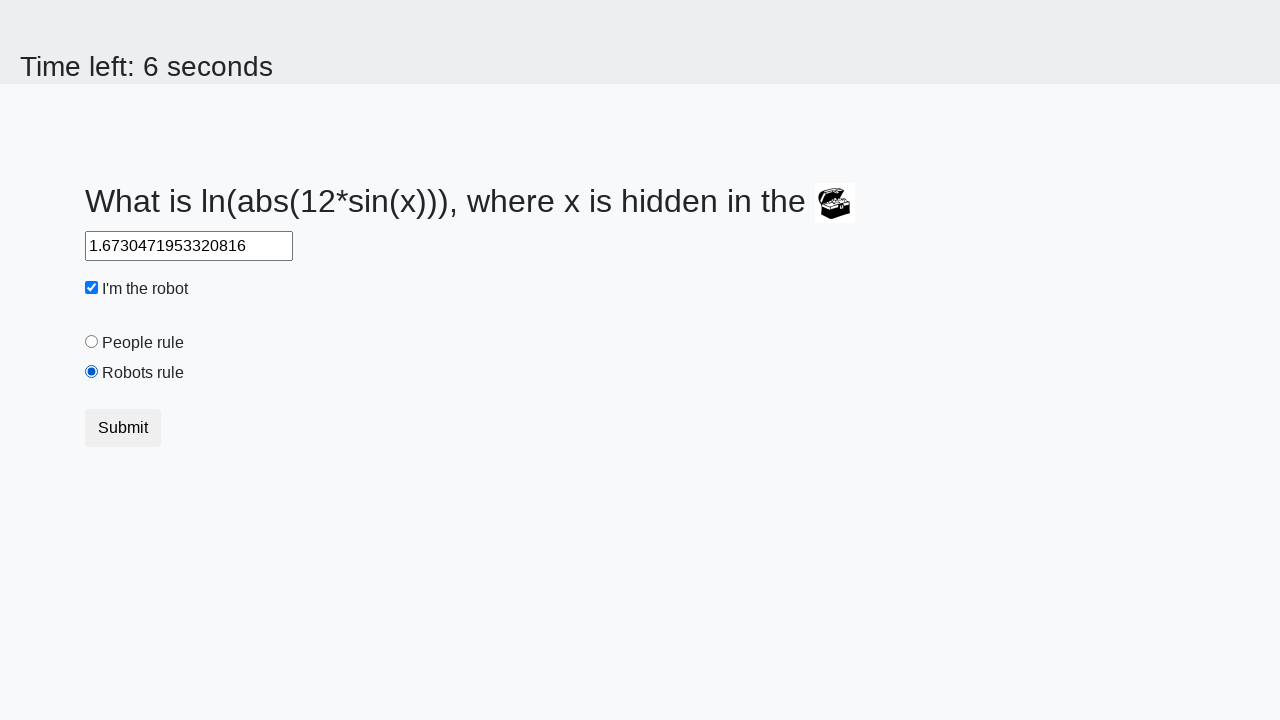

Clicked form submit button at (123, 428) on button[type='submit']
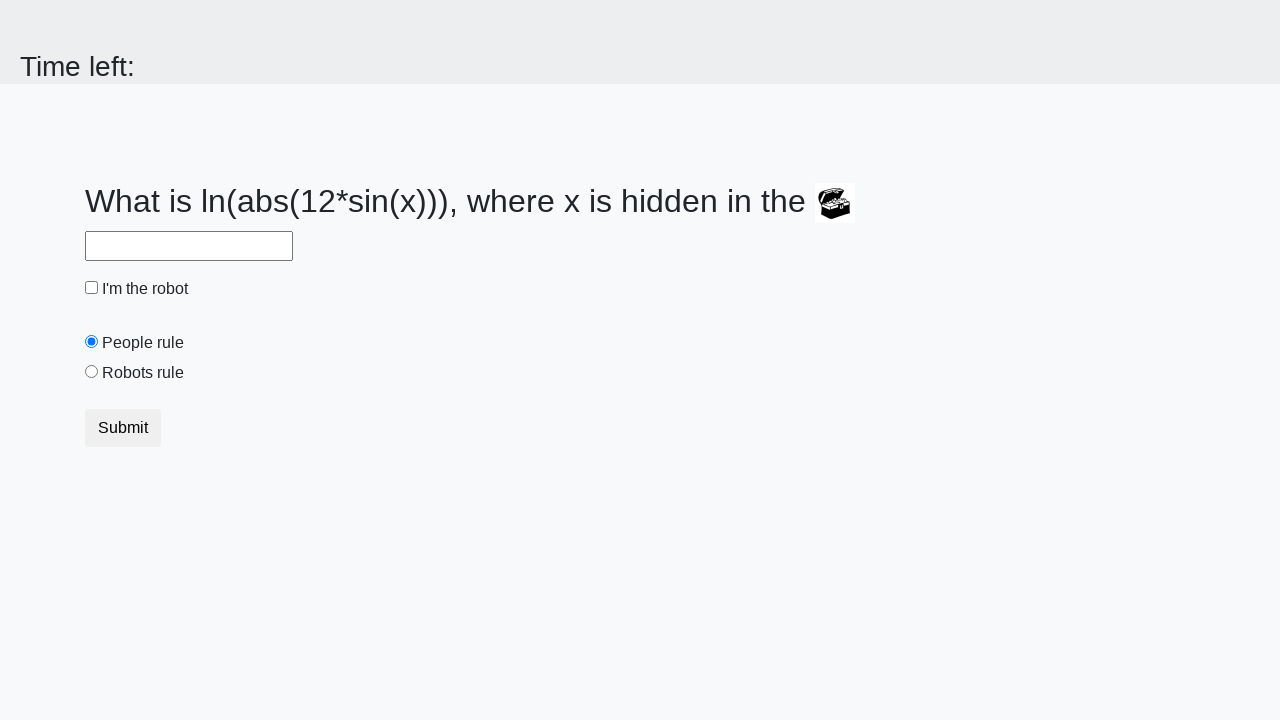

Waited for form submission to process
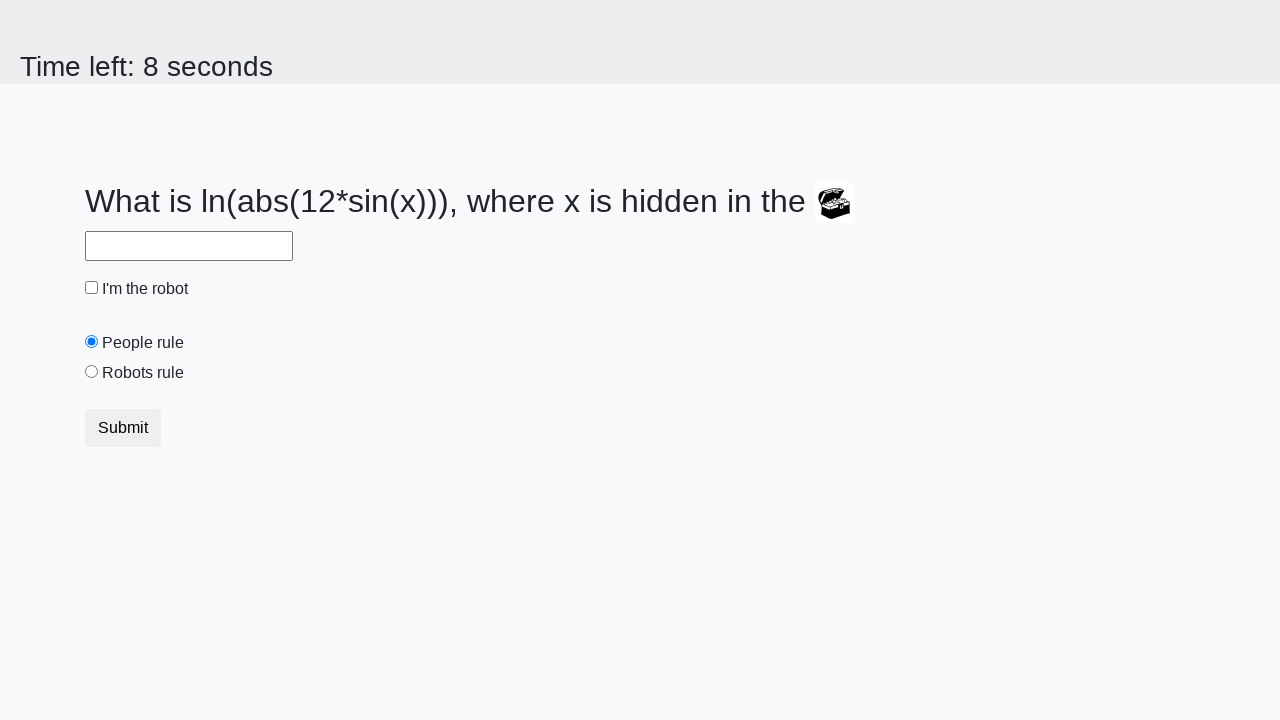

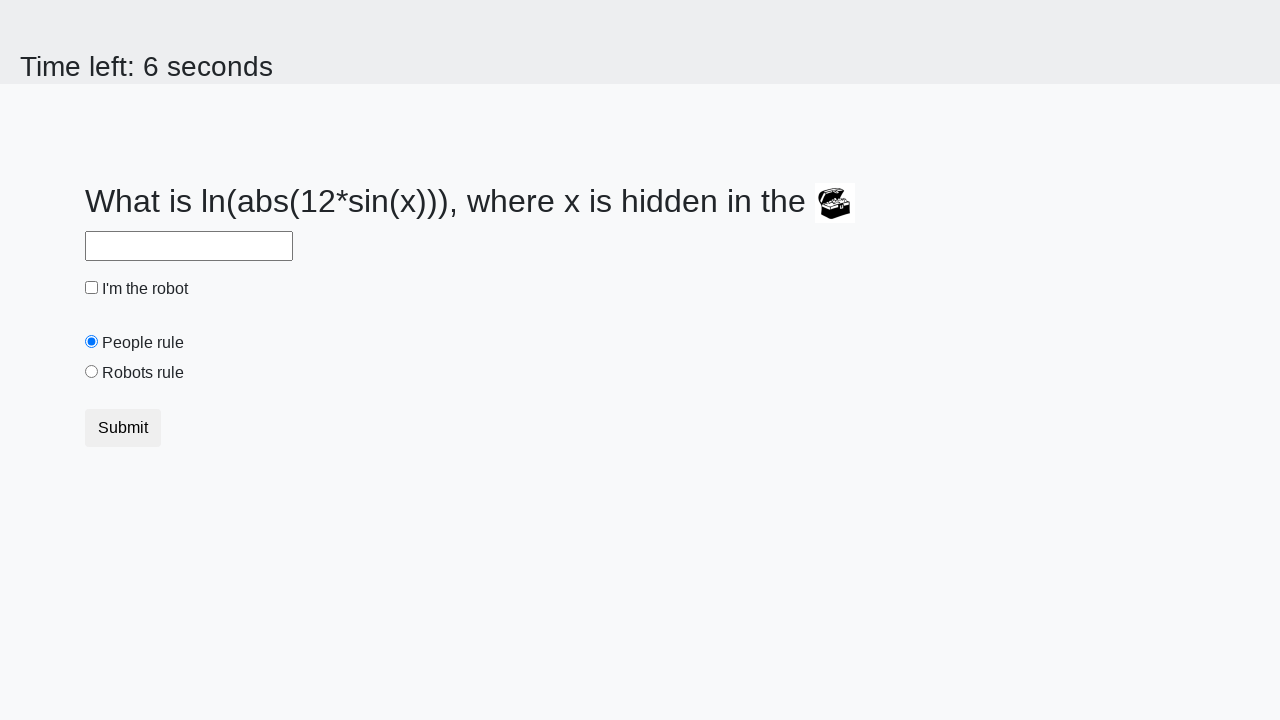